Tests navigation on demoblaze.com by clicking on the Monitors category link and then clicking the navbar brand logo to return to the homepage

Starting URL: https://demoblaze.com/index.html#

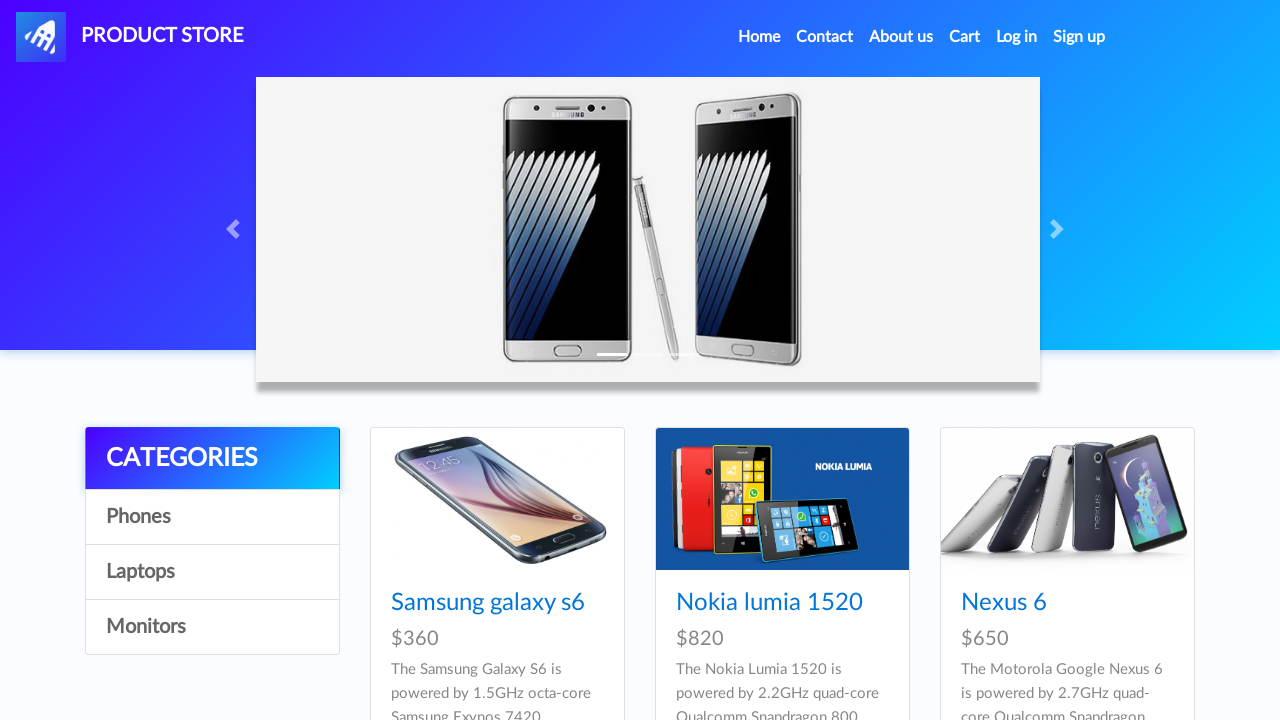

Clicked on Monitors category link at (212, 627) on text=Monitors
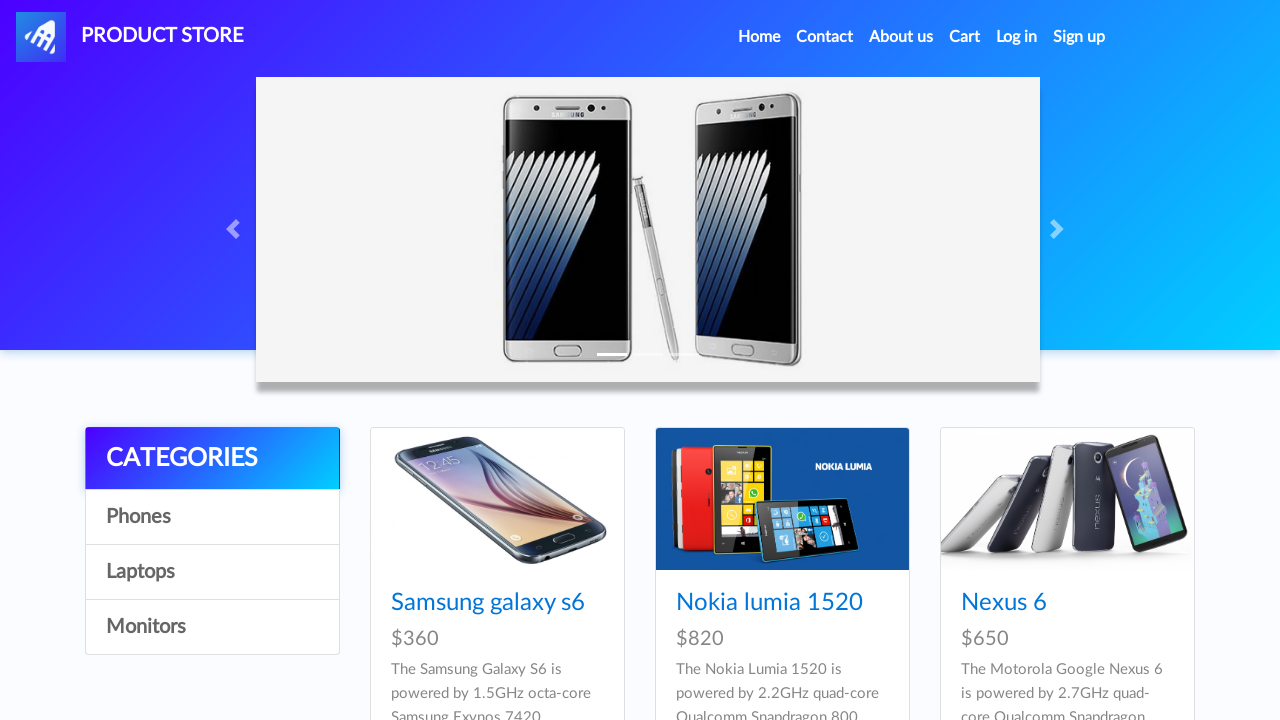

Clicked on navbar brand logo to return to homepage at (130, 37) on #nava
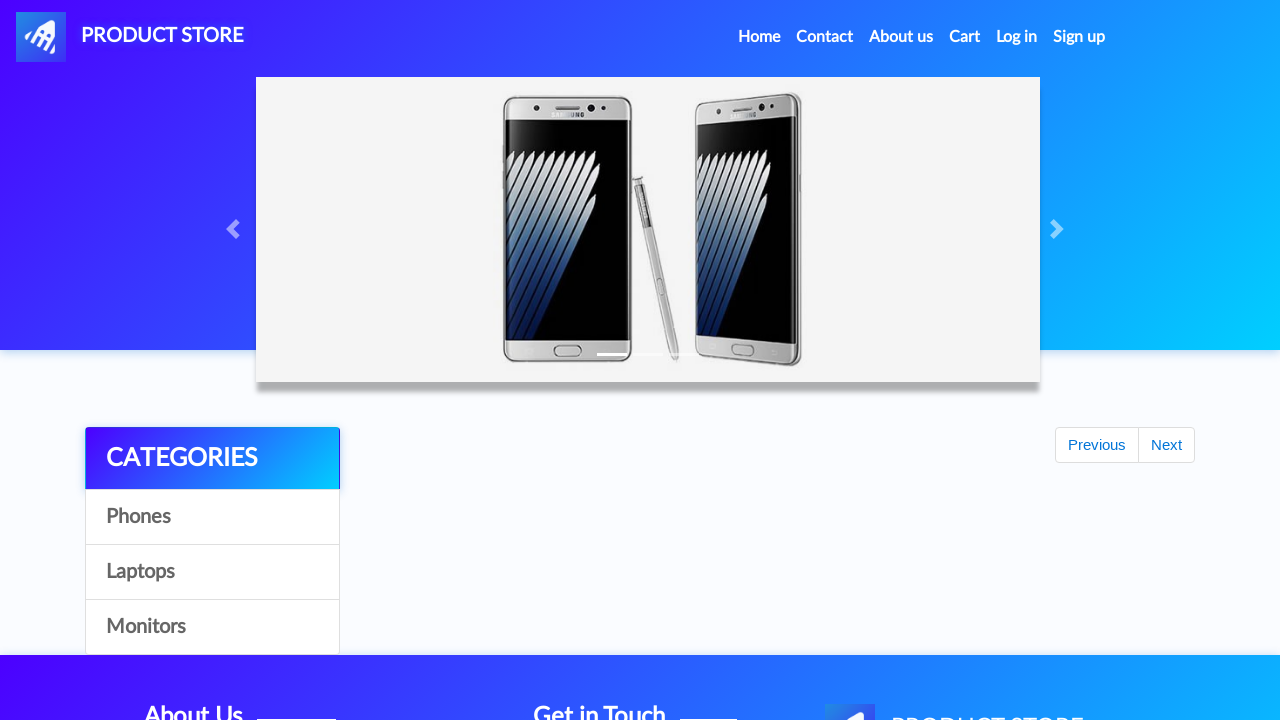

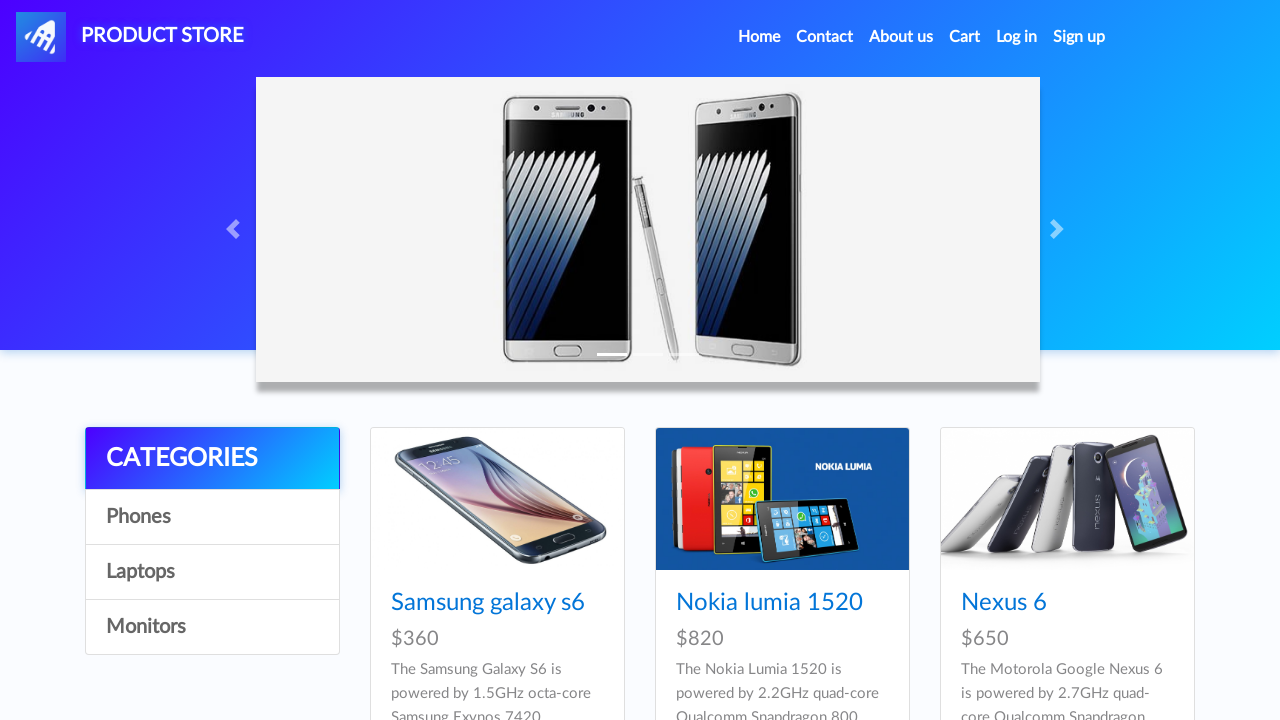